Tests that empty fields show error icons and clicking the error button removes them

Starting URL: https://www.saucedemo.com/

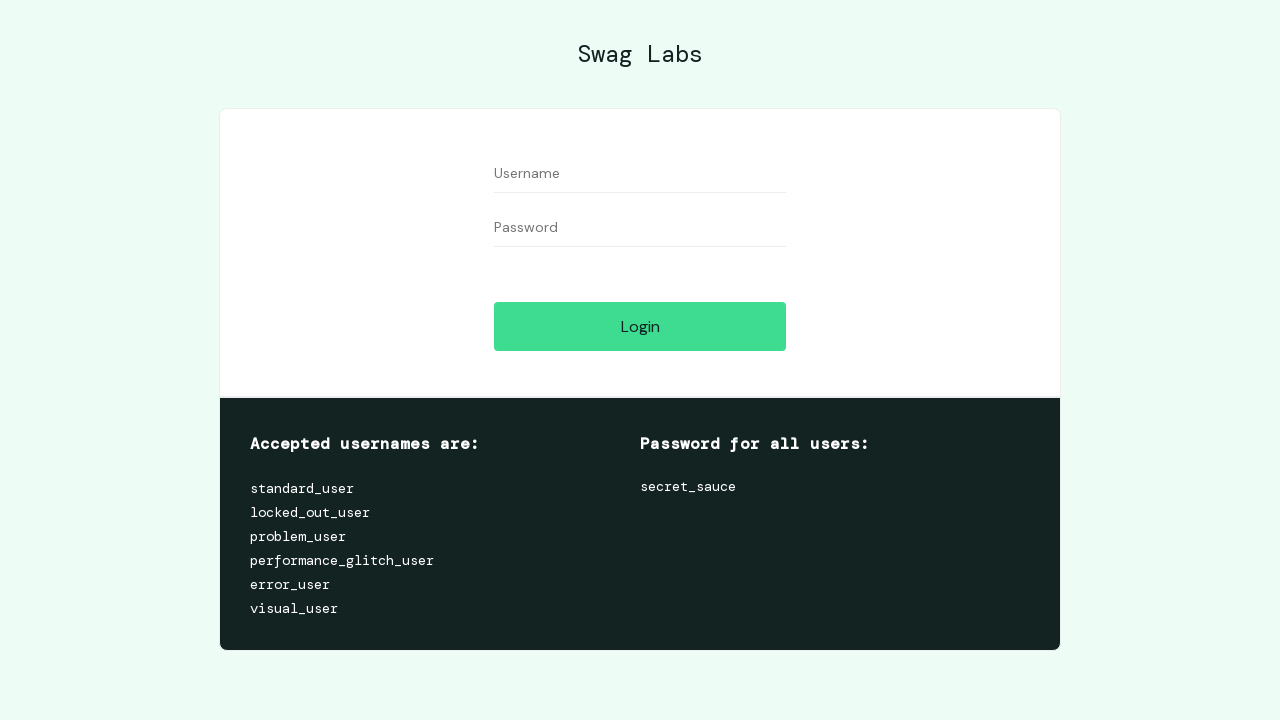

Clicked login button without filling fields to trigger error icons at (640, 326) on #login-button
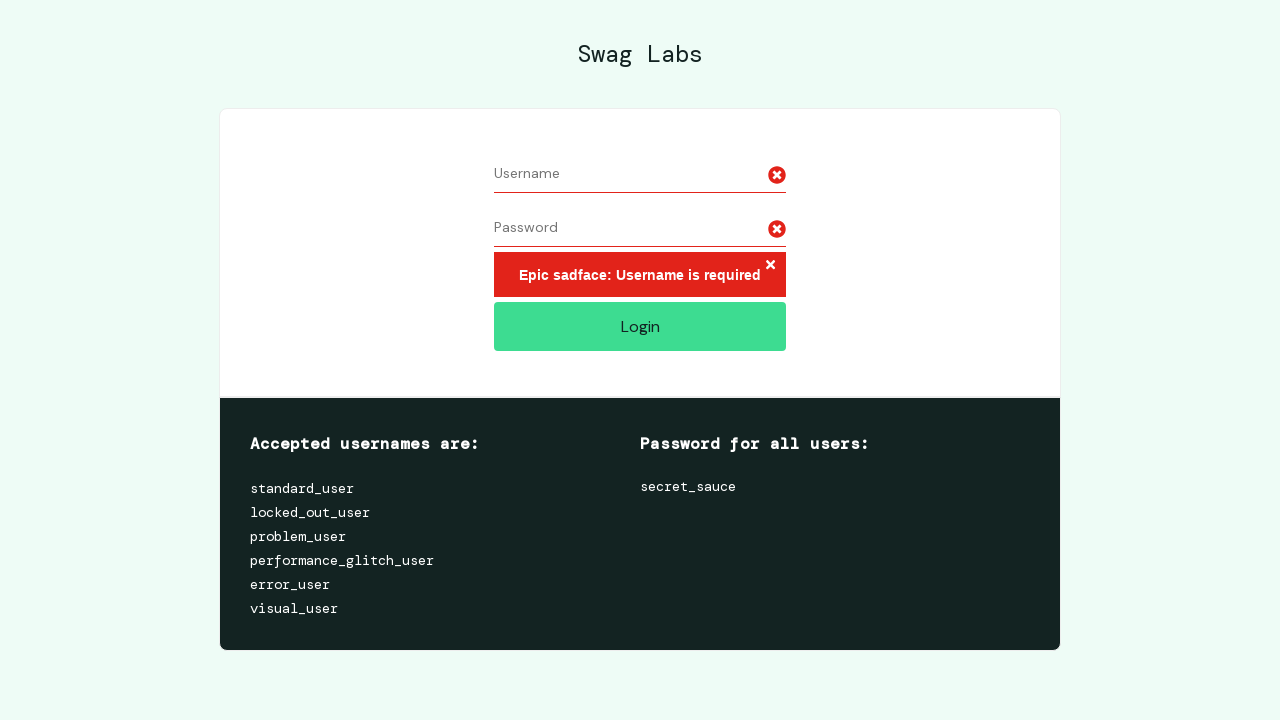

Clicked error close button to remove error icons at (770, 266) on button.error-button
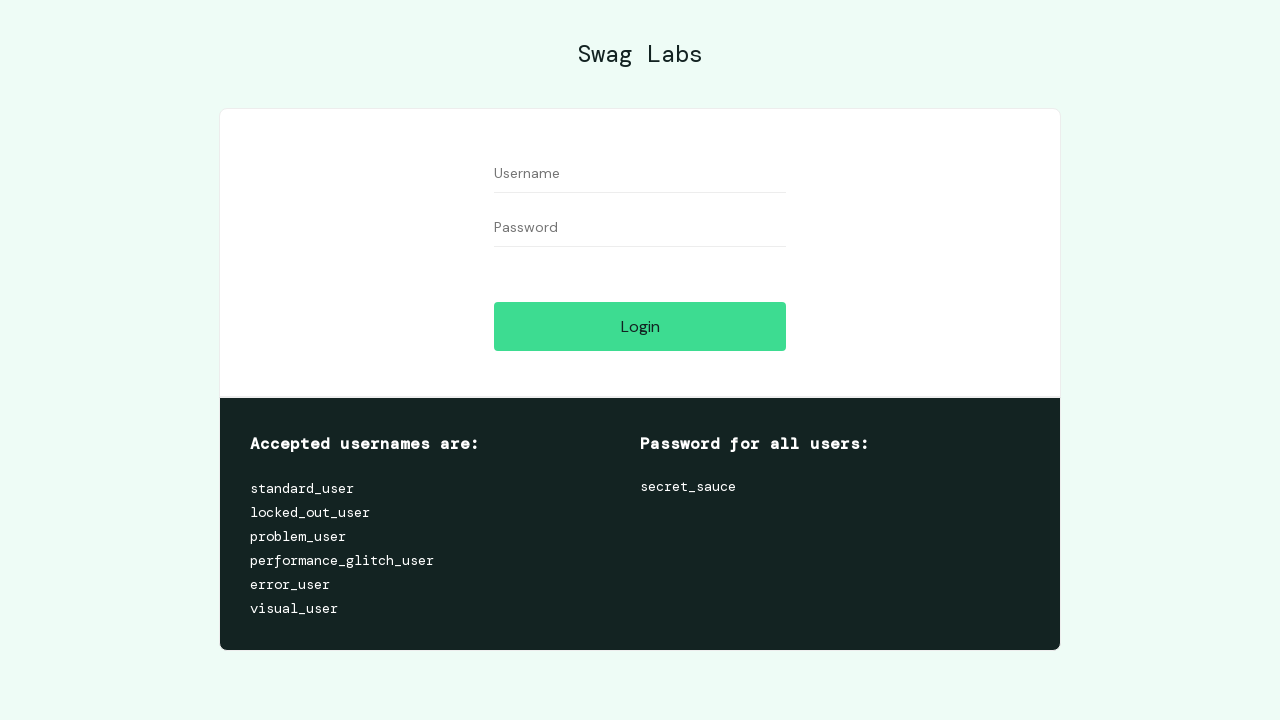

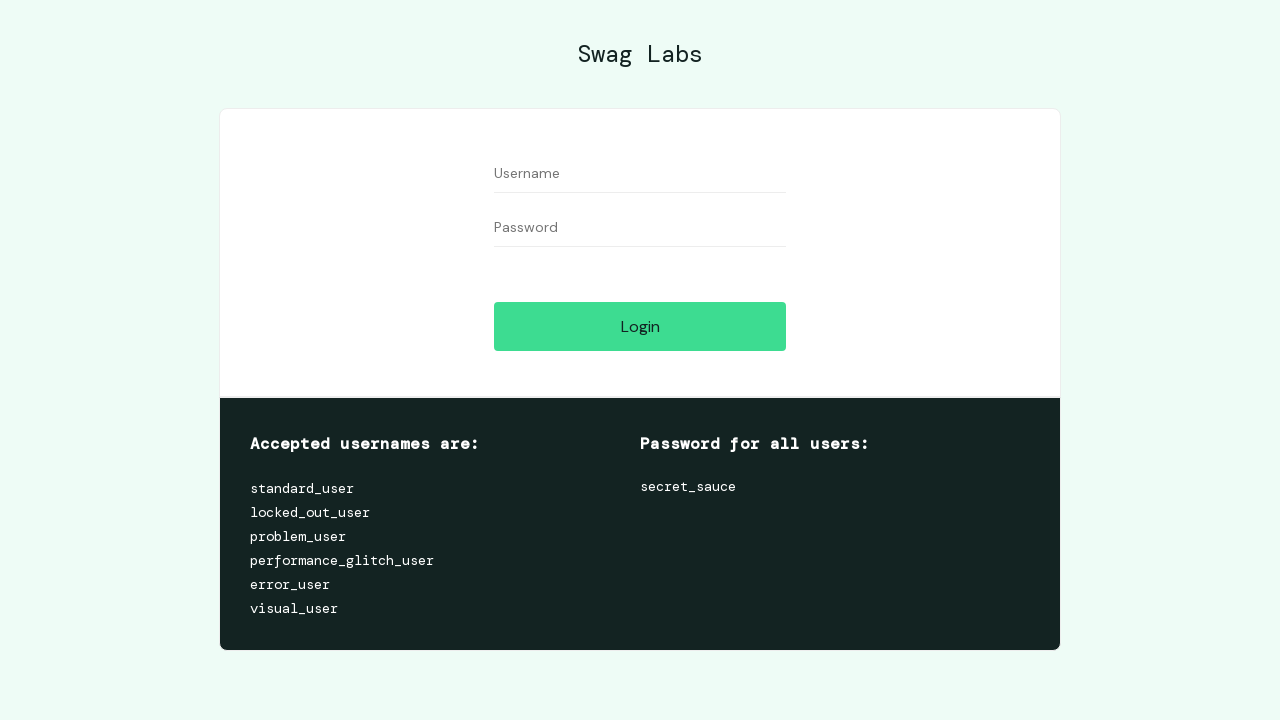